Tests drag-and-drop functionality on jQuery UI demo page by dragging a draggable element onto a droppable target area within an iframe.

Starting URL: https://jqueryui.com/droppable/

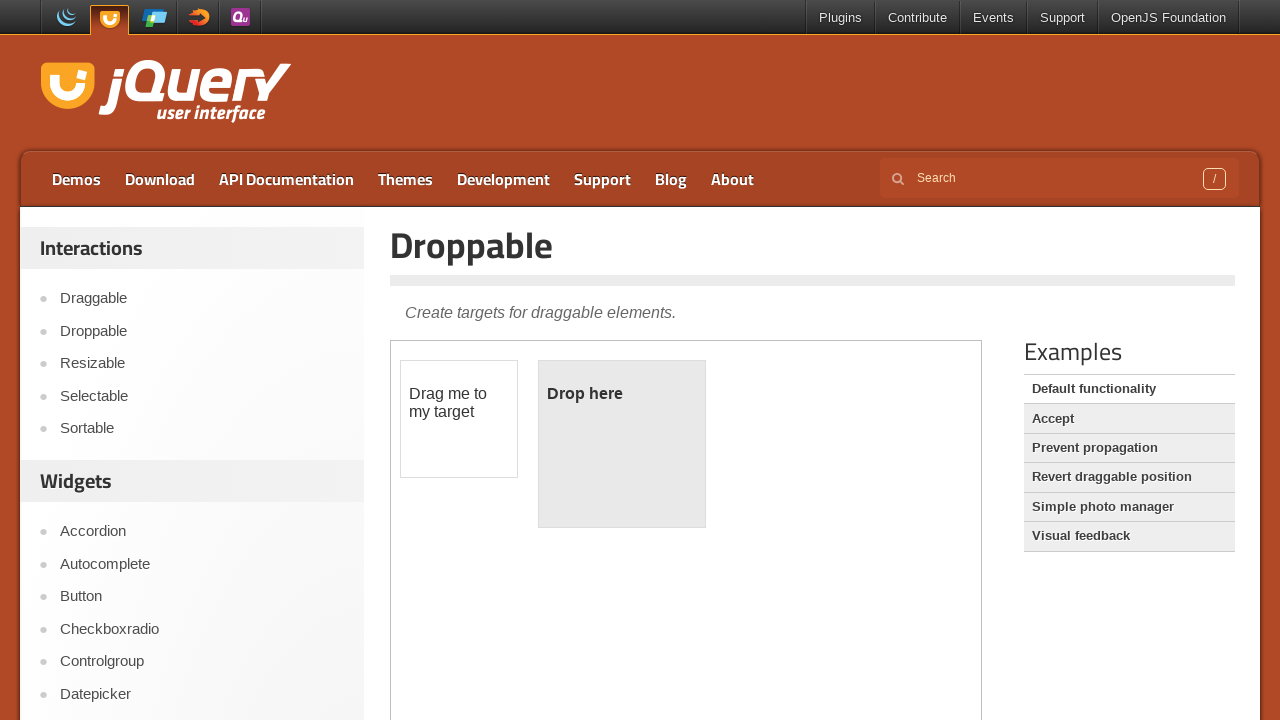

Set viewport size to 1920x1080
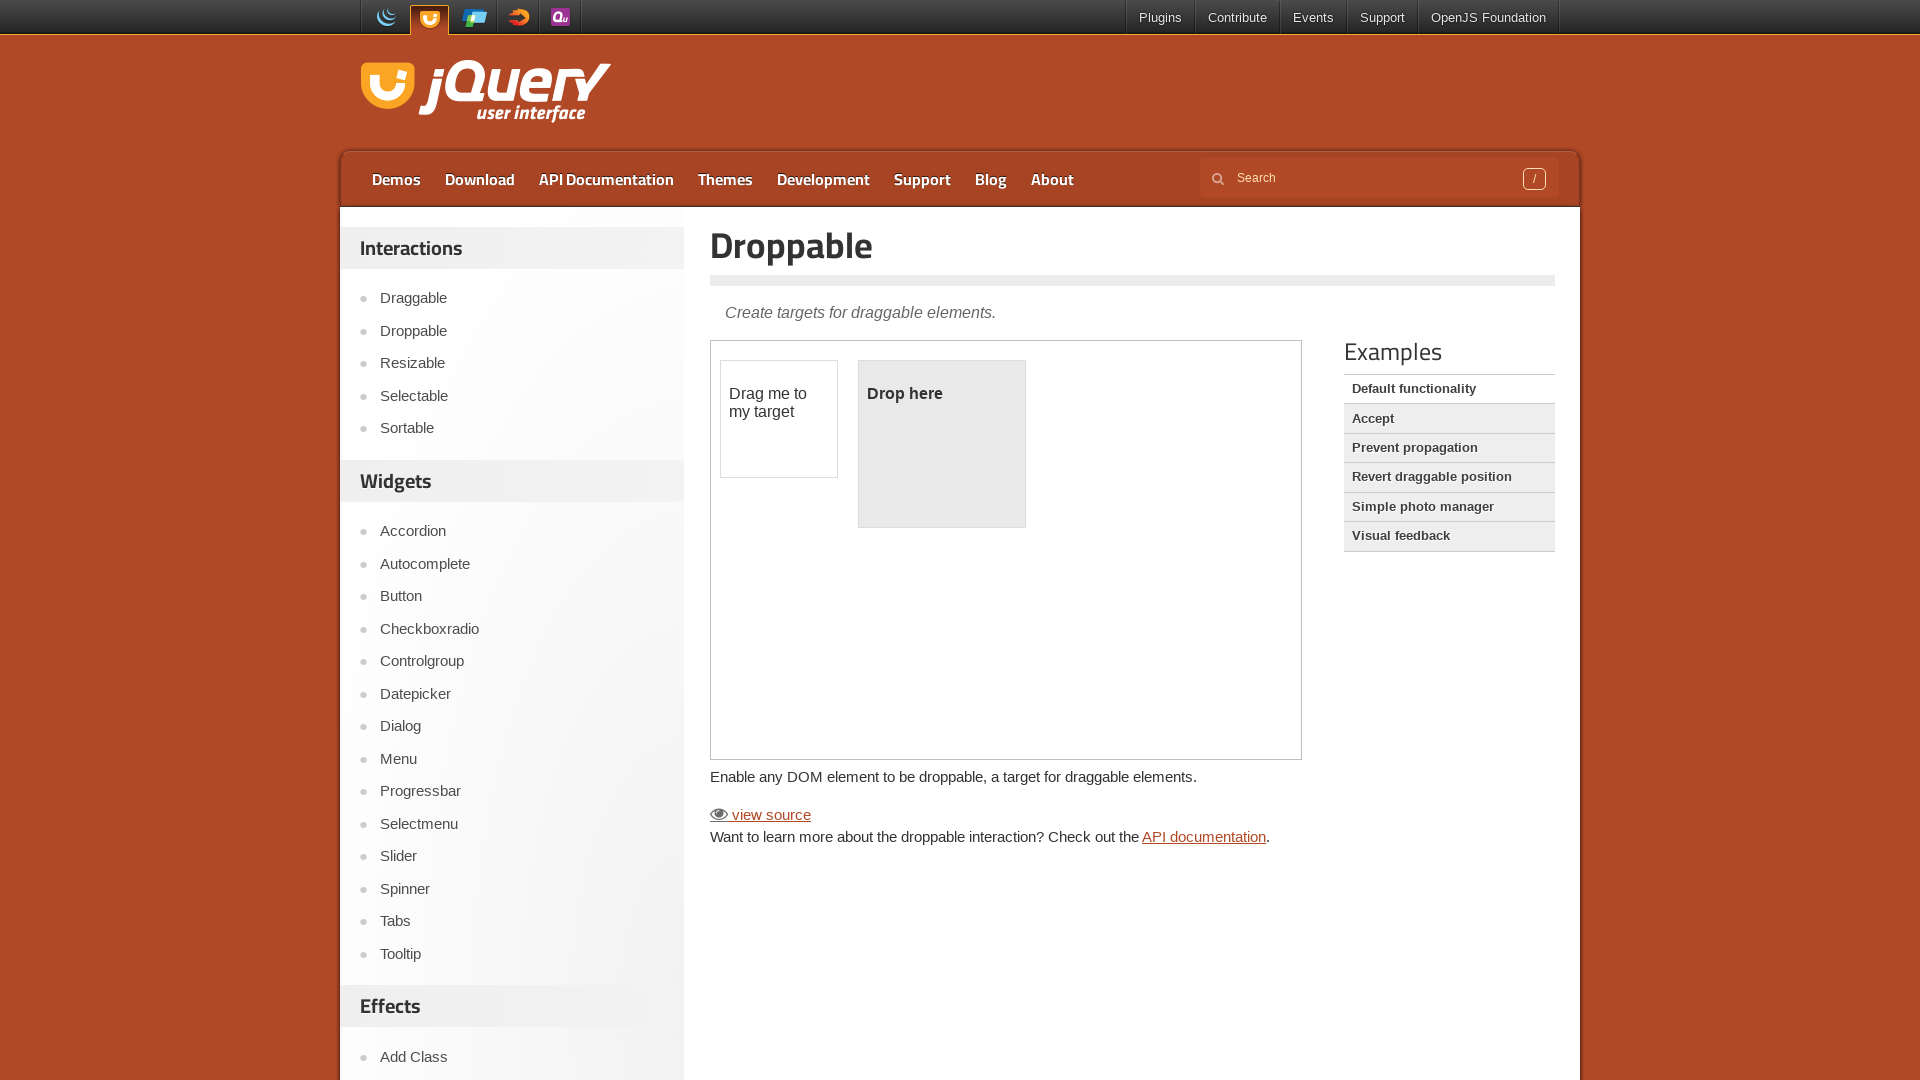

Located the demo iframe
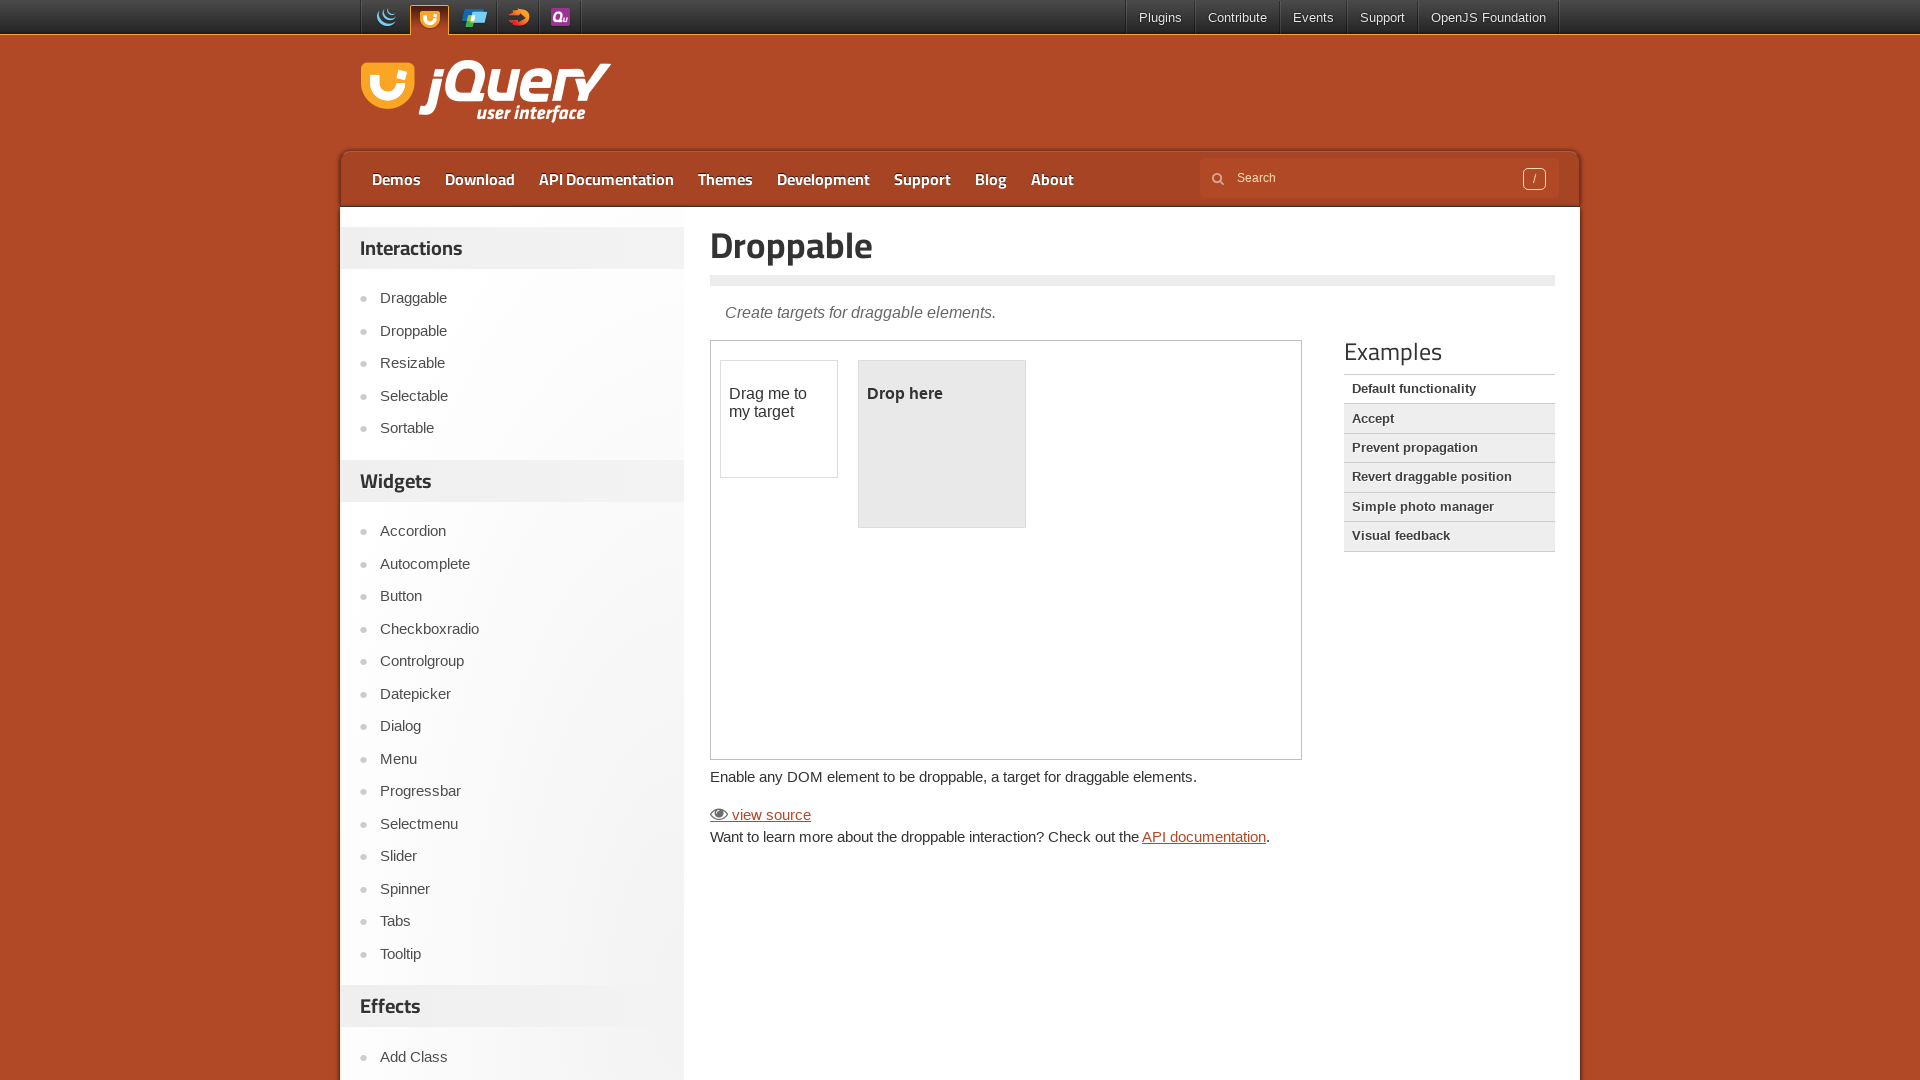

Located the draggable element
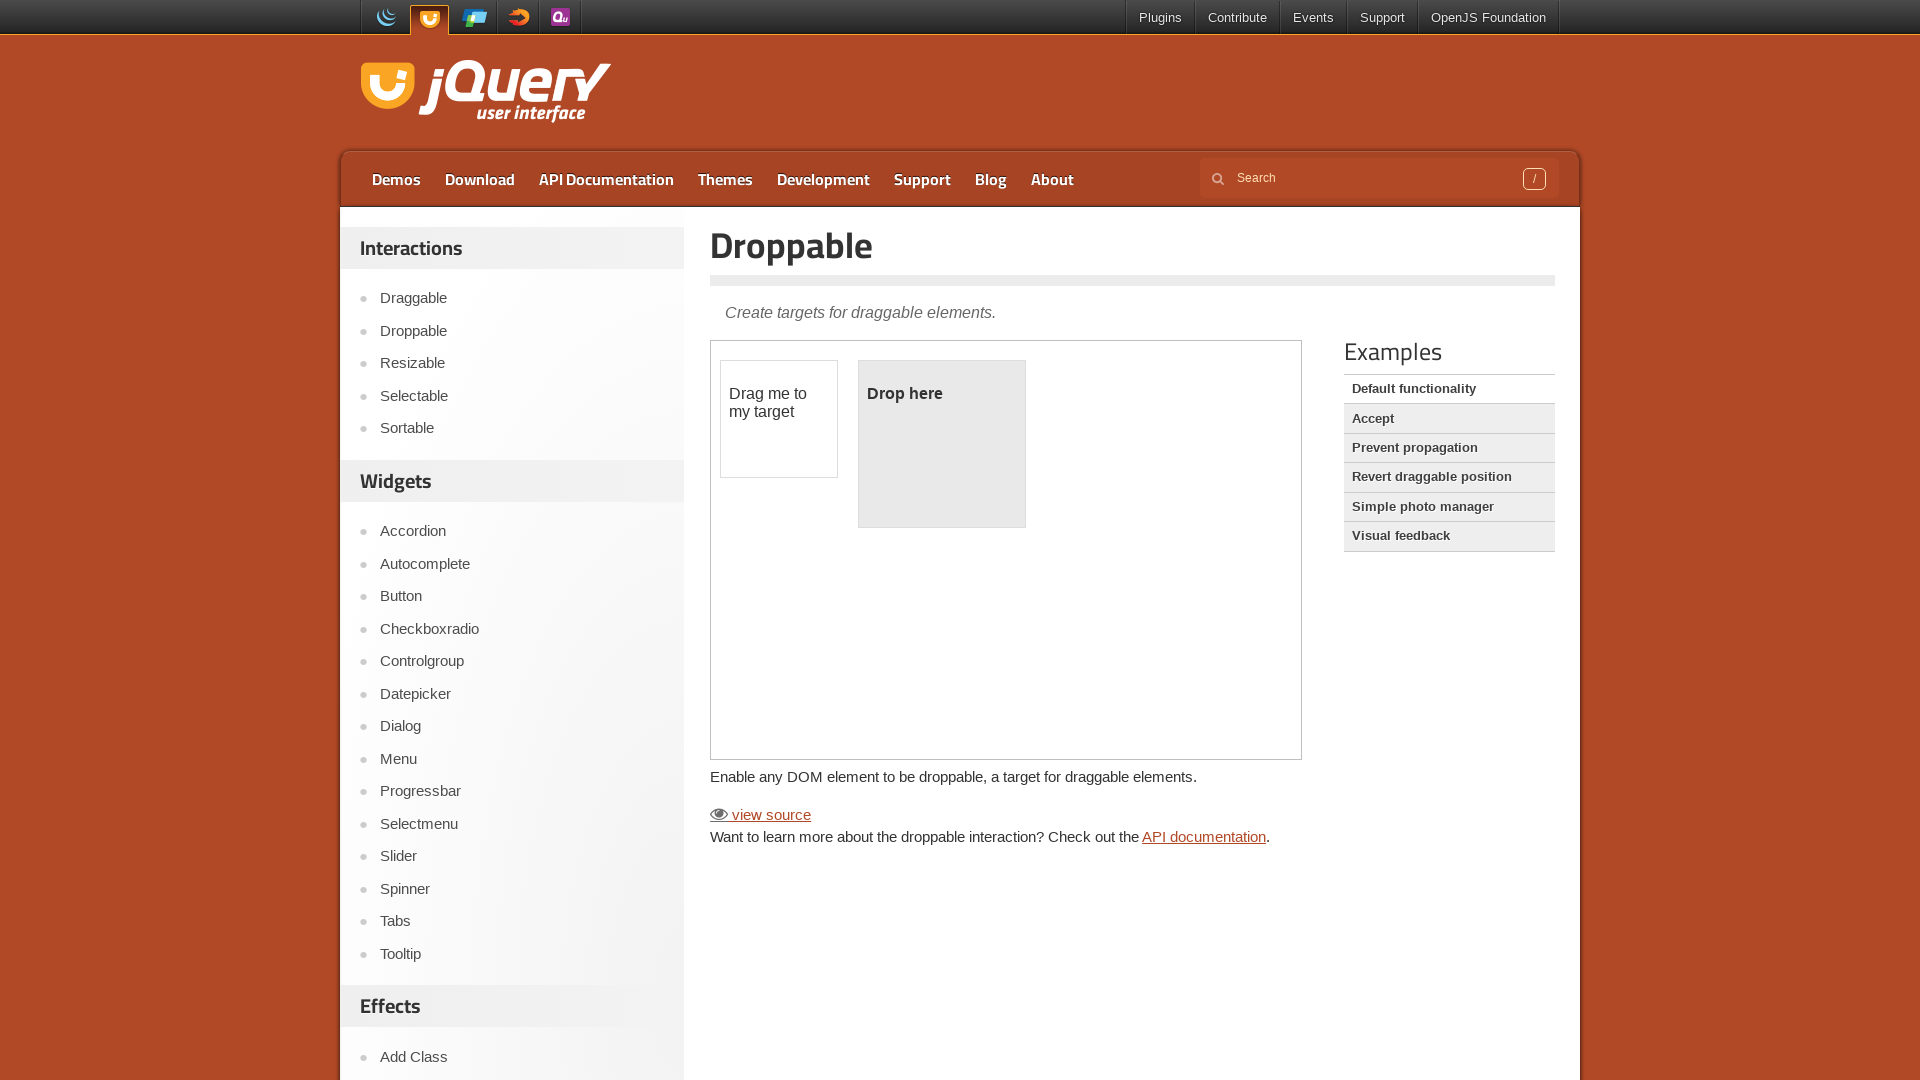

Located the droppable target element
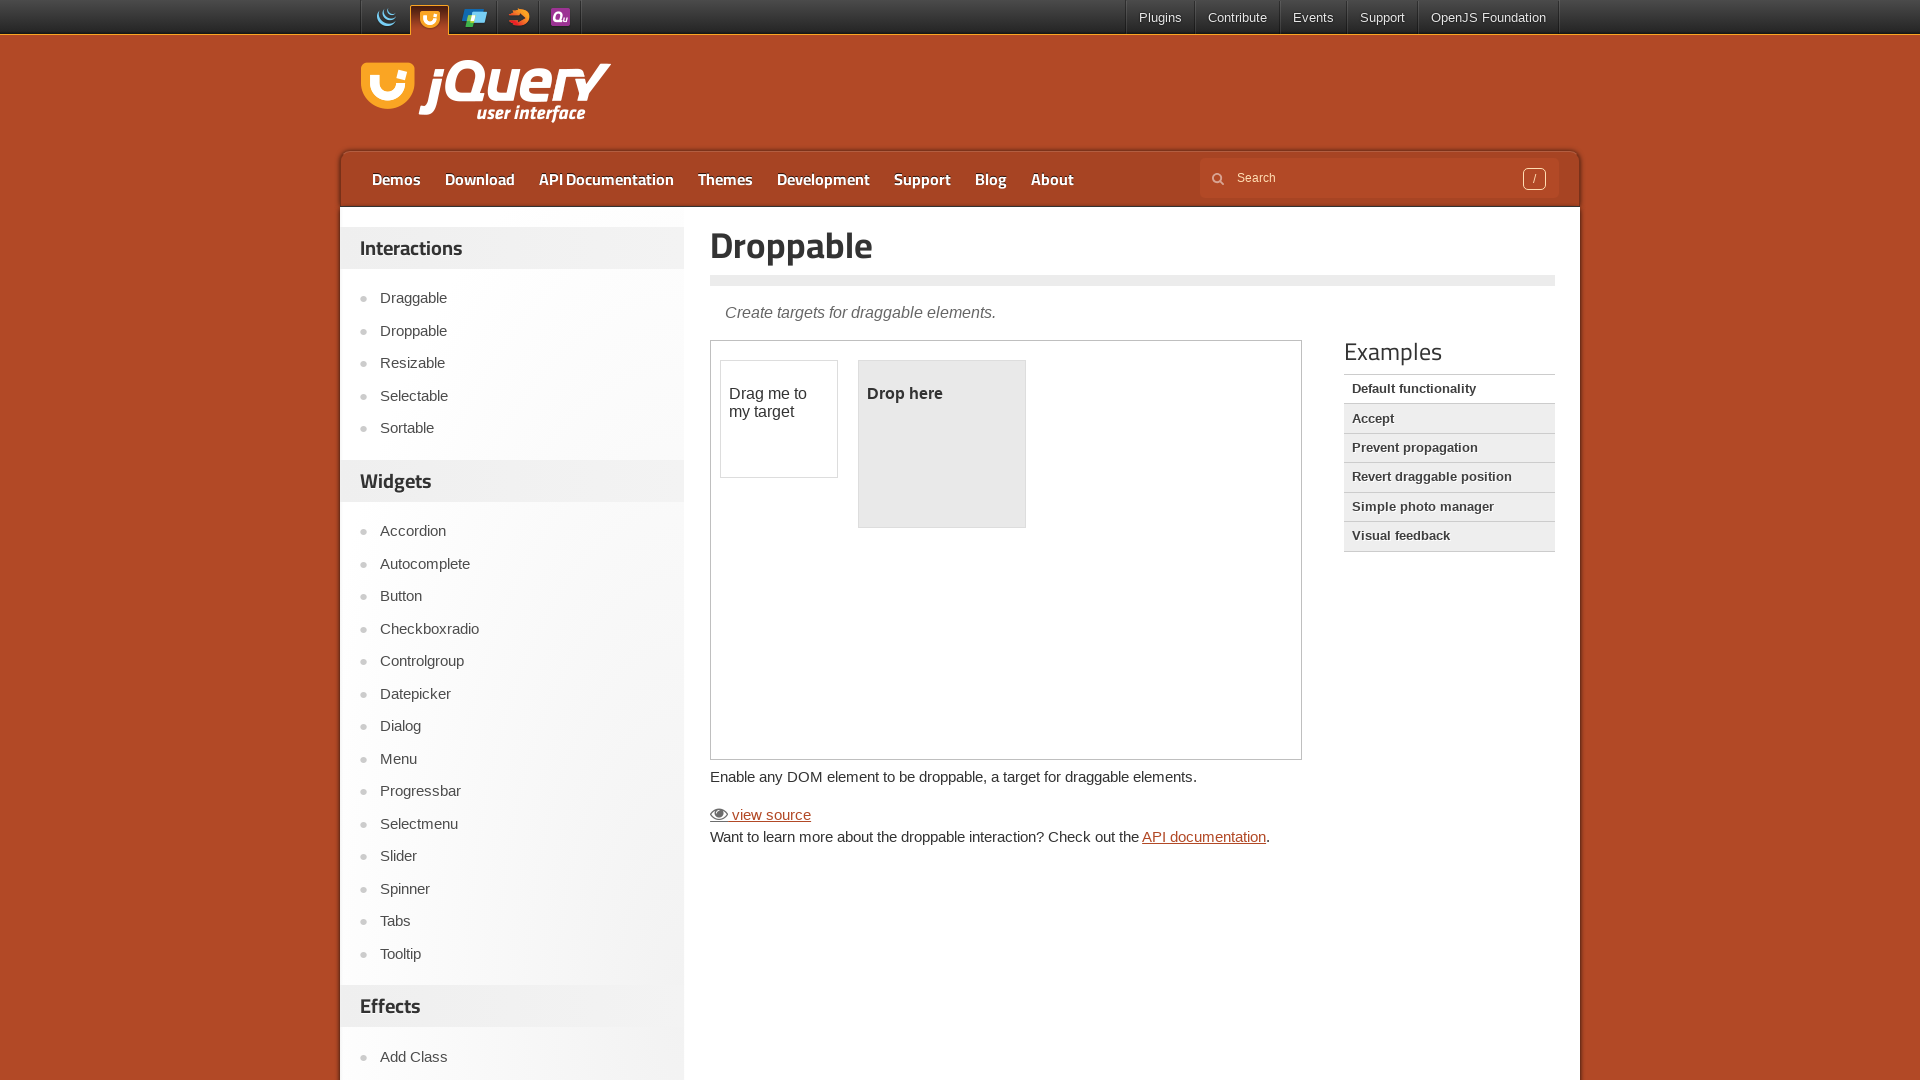

Dragged the draggable element onto the droppable target at (942, 444)
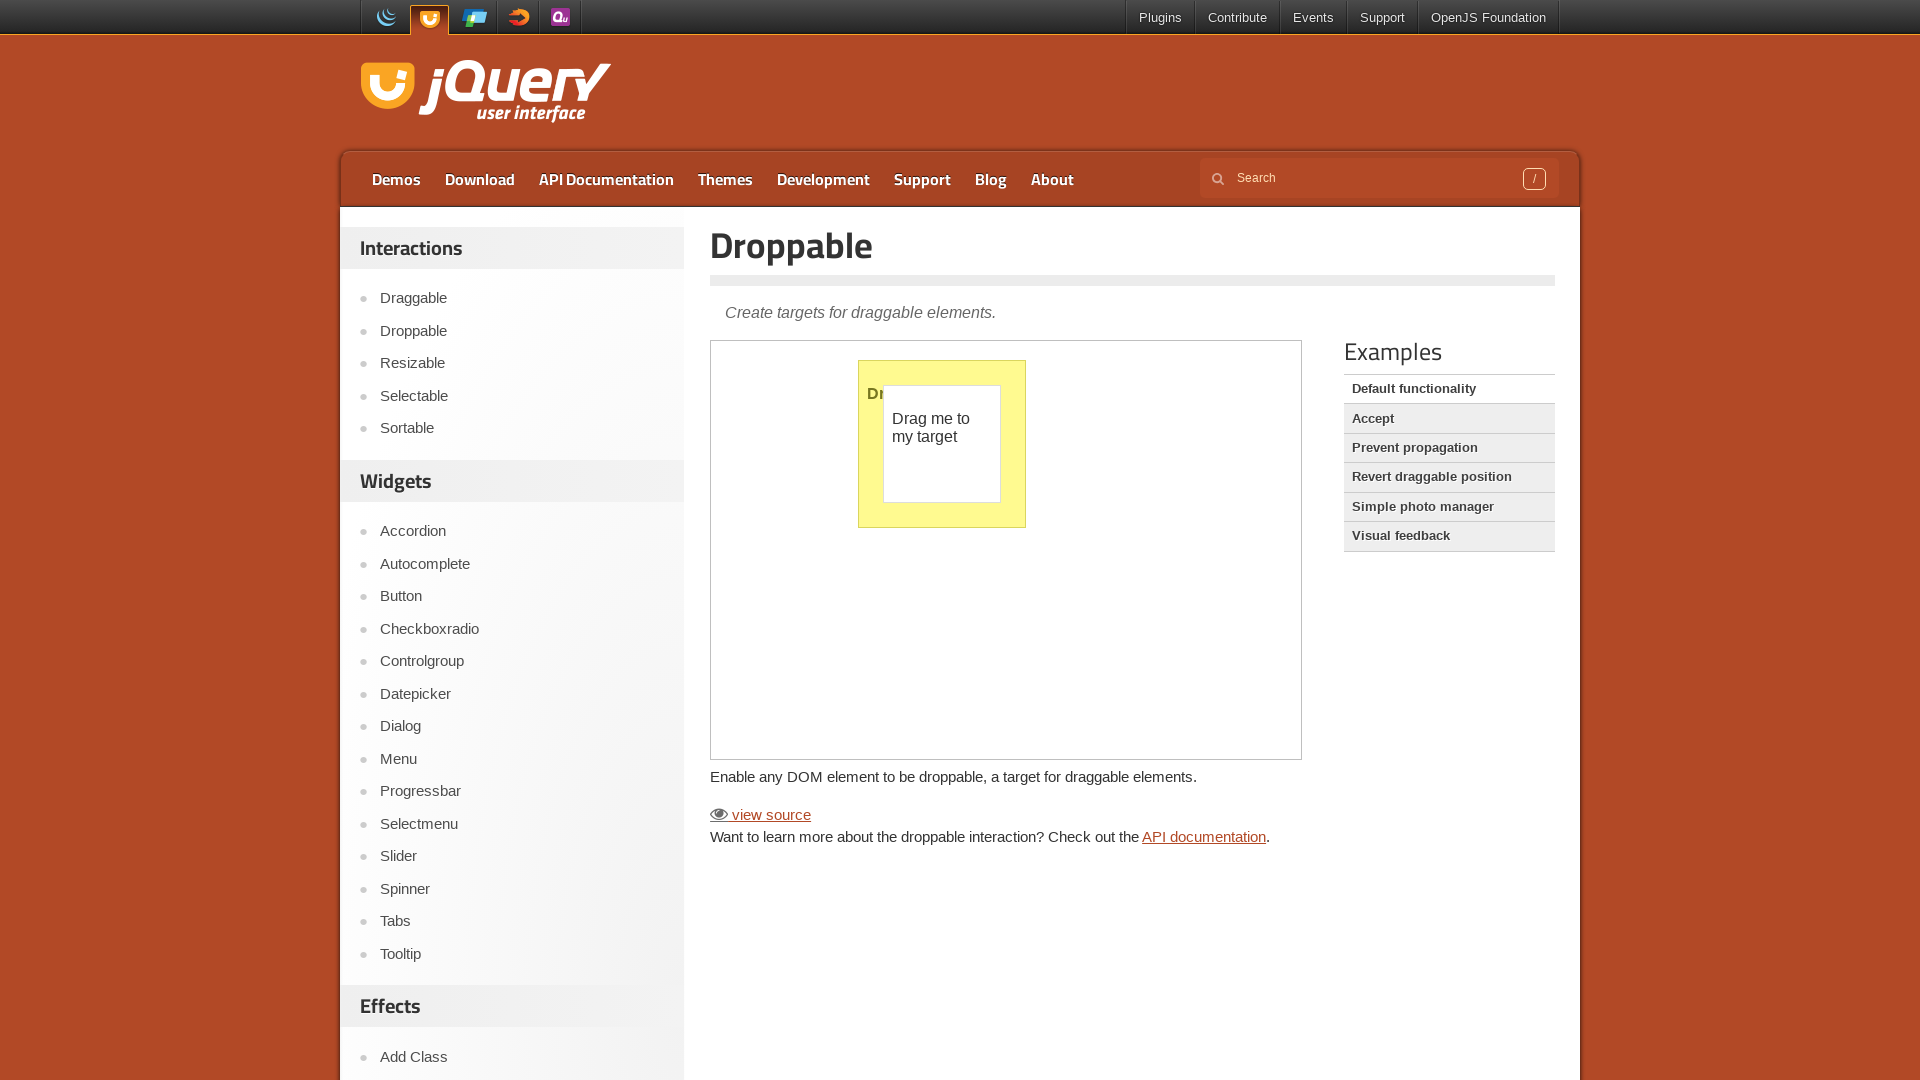

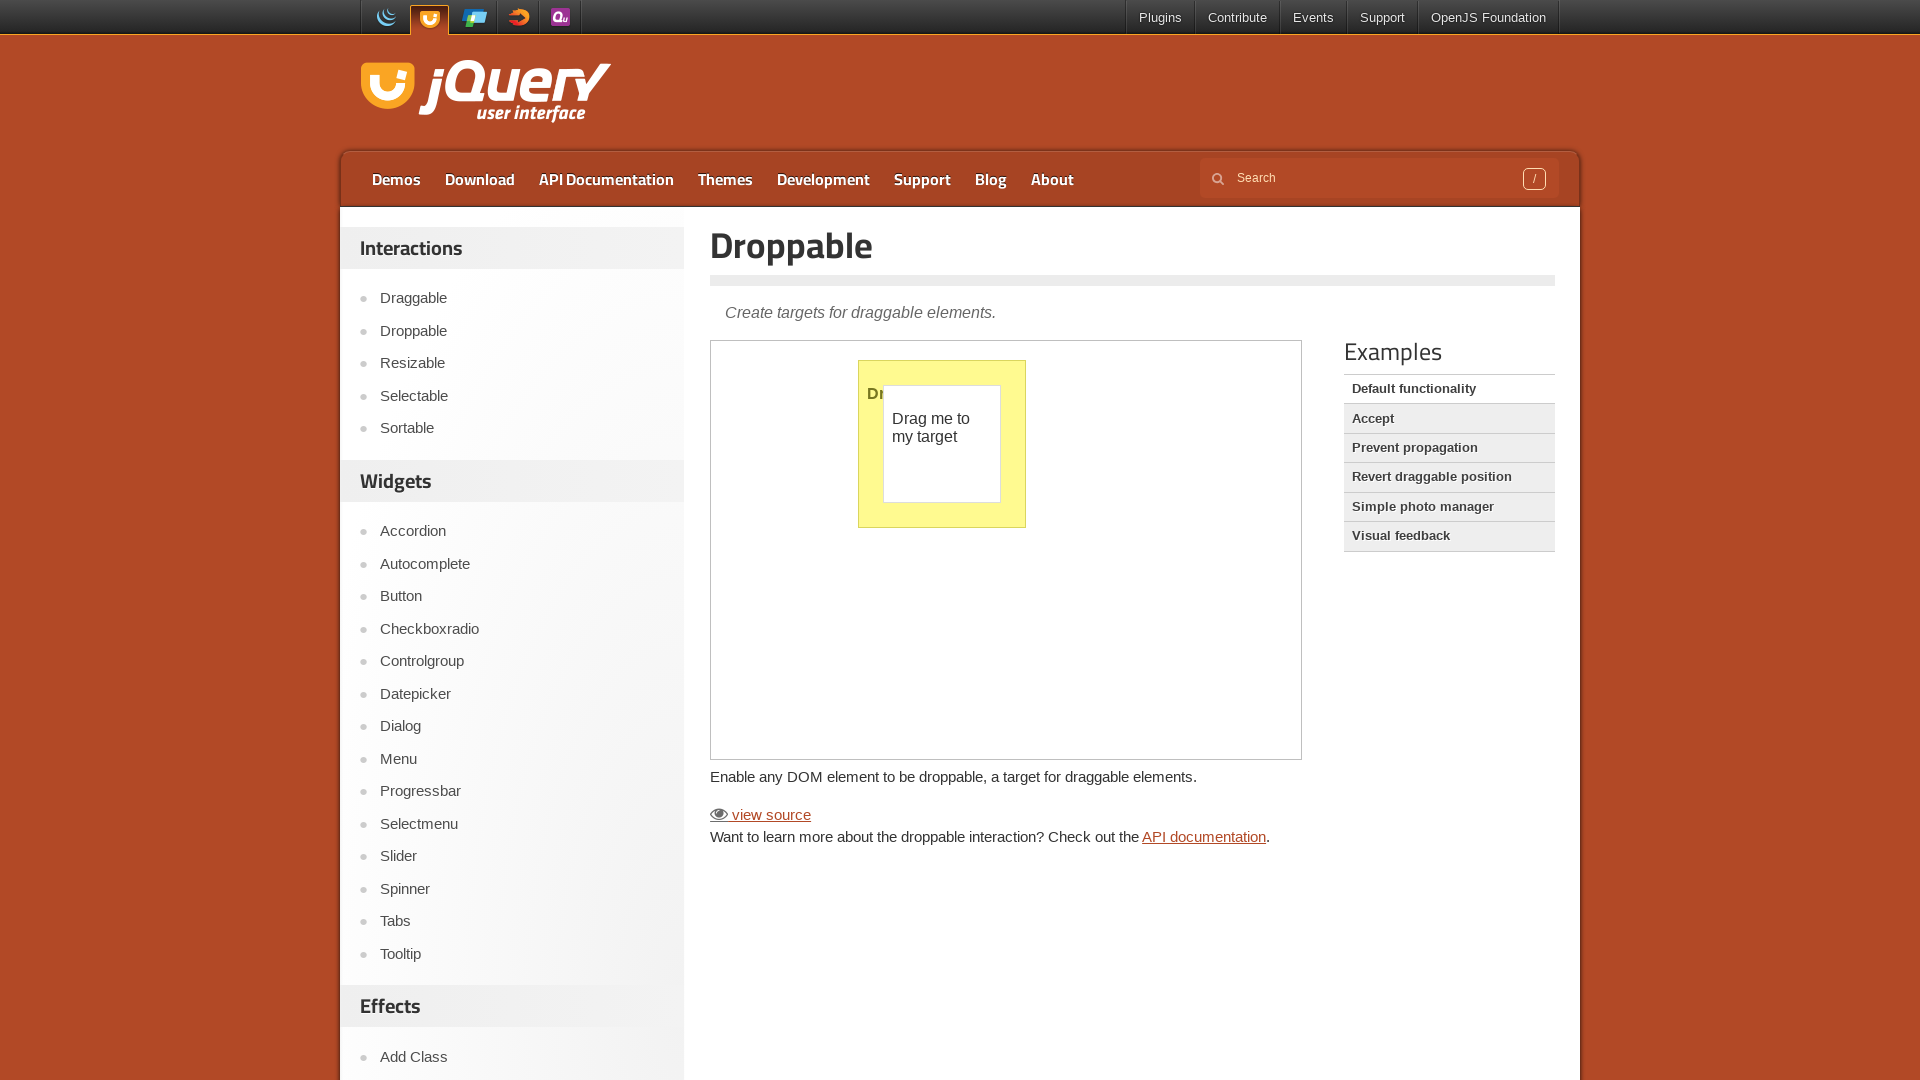